Tests the production environment of a jumping dot game by capturing screenshots at various game states including start screen, game initialization, active gameplay, and player movement with arrow keys.

Starting URL: https://traponion.github.io/jumping-dot-game/

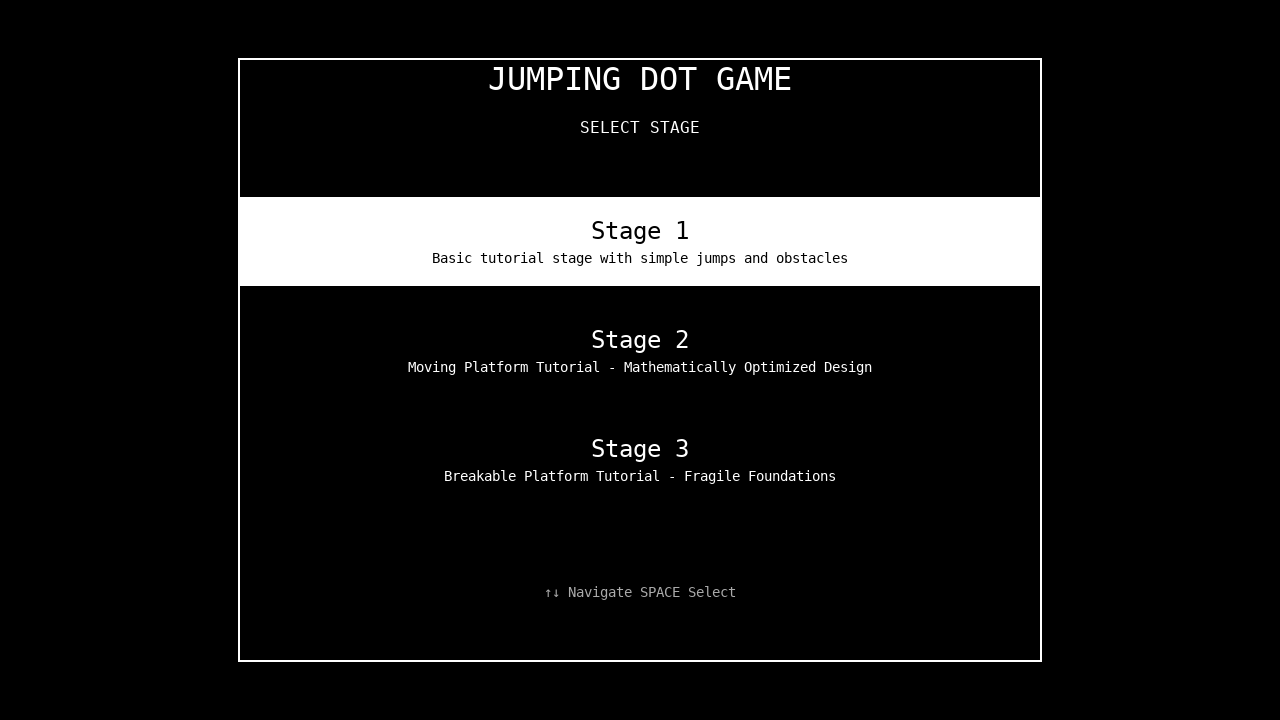

Waited for page to fully load (networkidle state)
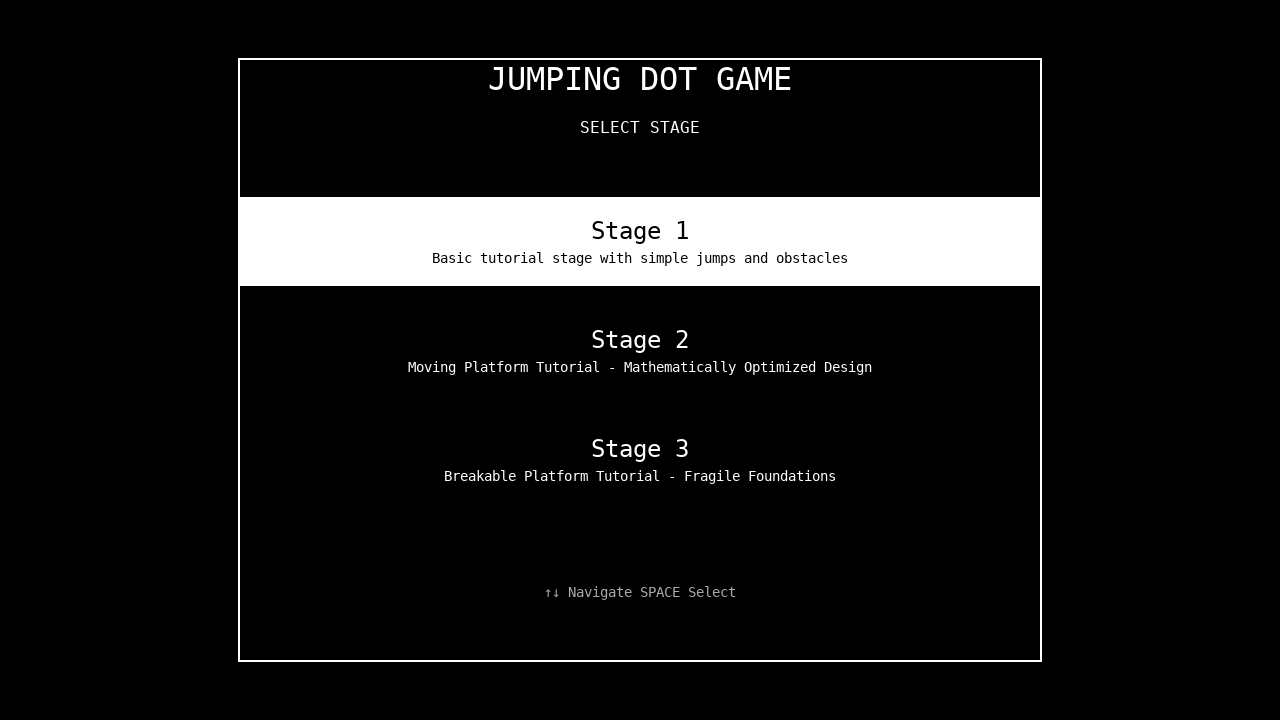

Waited 1 second for page initialization
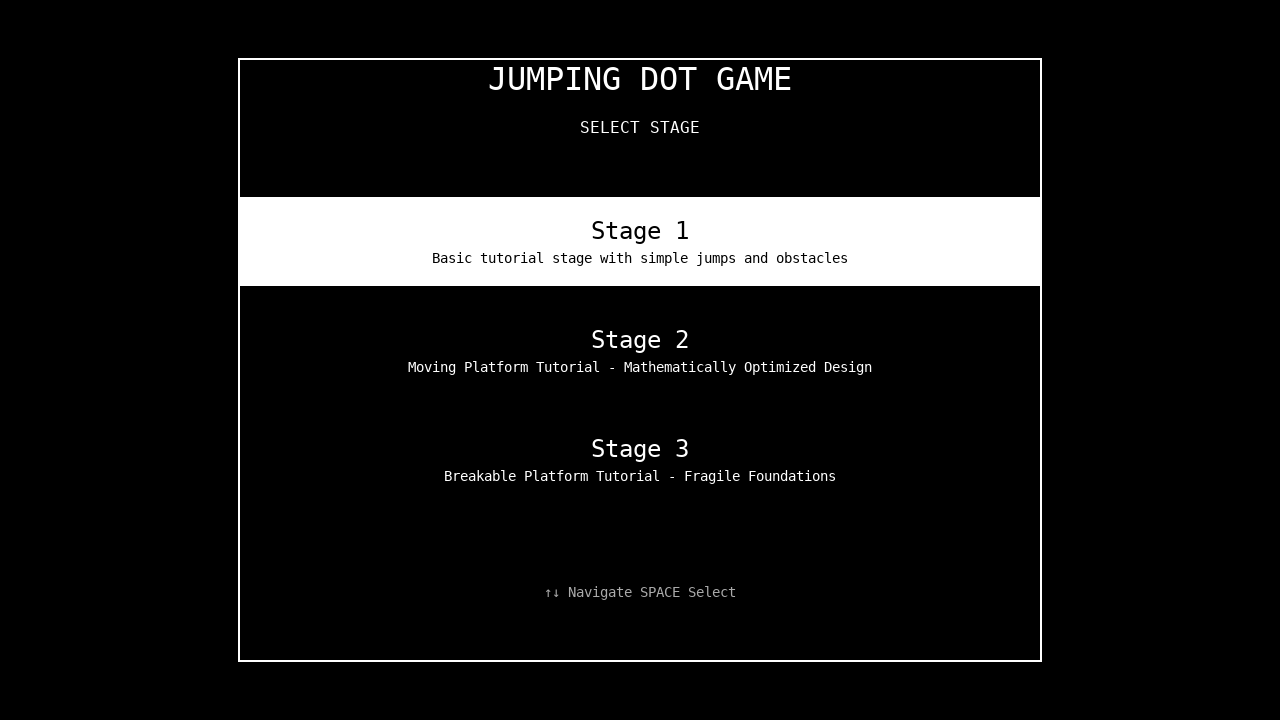

Game canvas element is visible
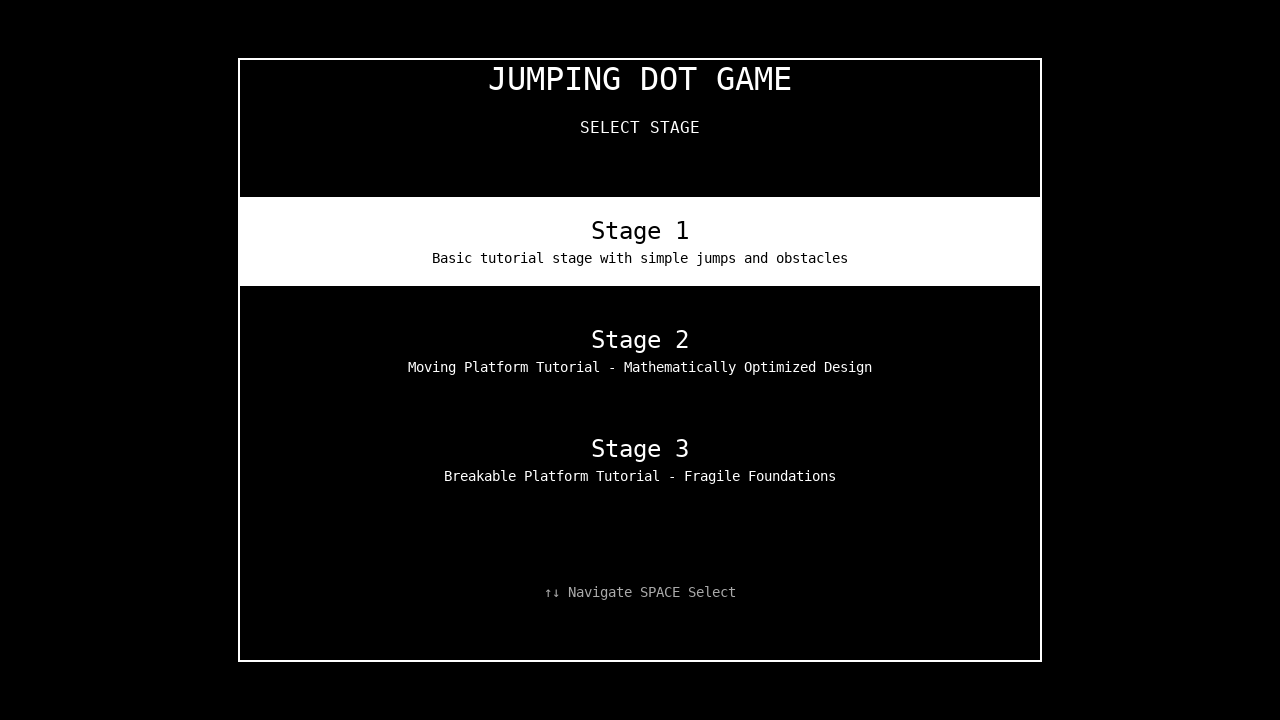

Pressed Space to initialize game
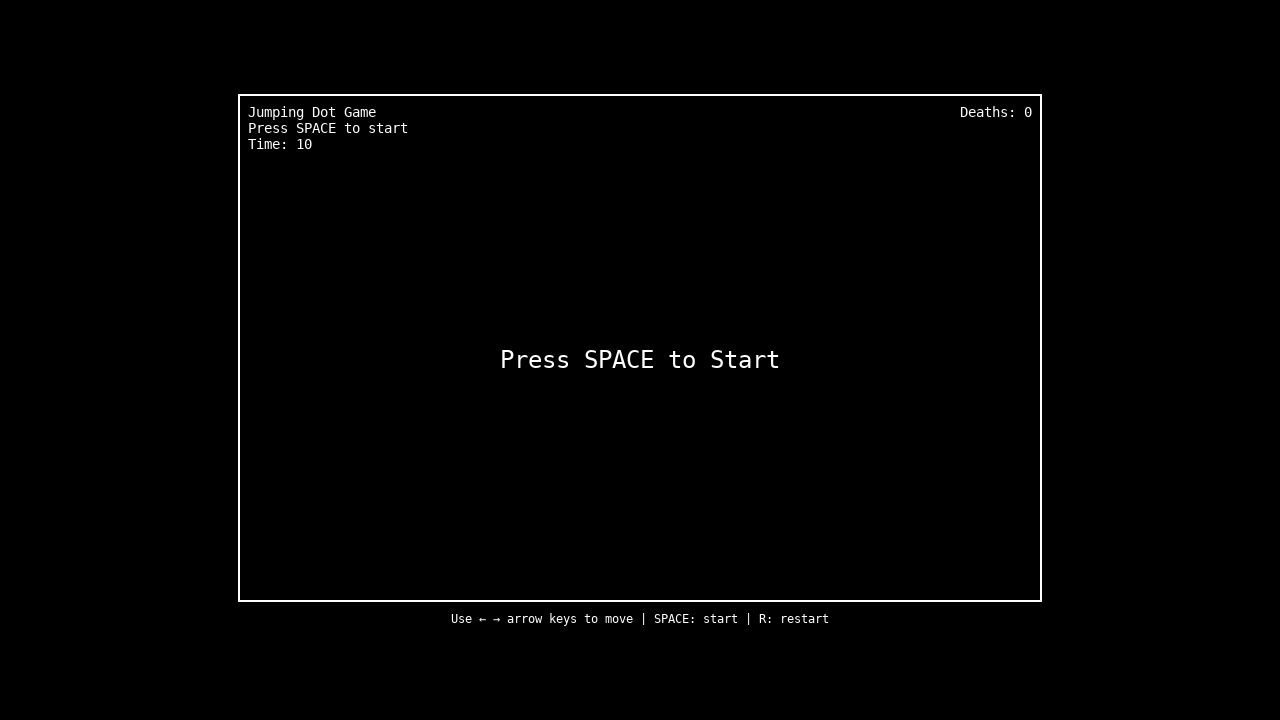

Waited 500ms after game initialization
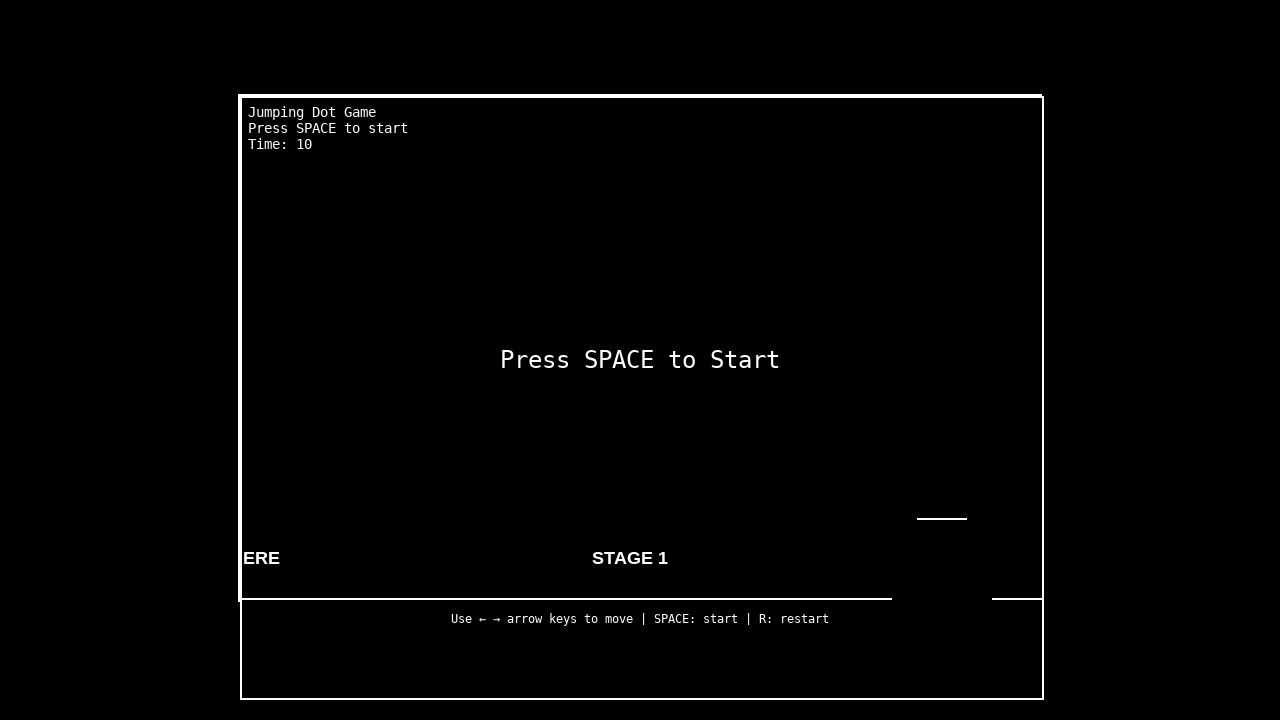

Pressed Space to start active gameplay
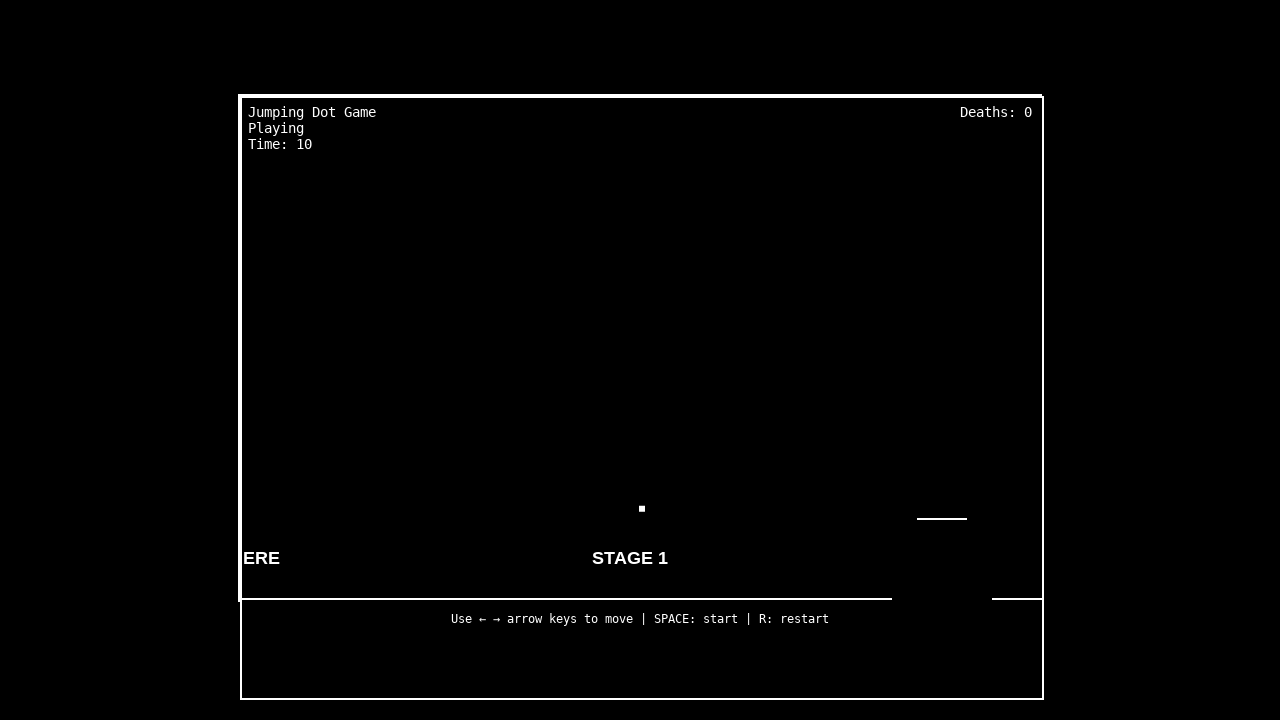

Waited 1 second during active gameplay
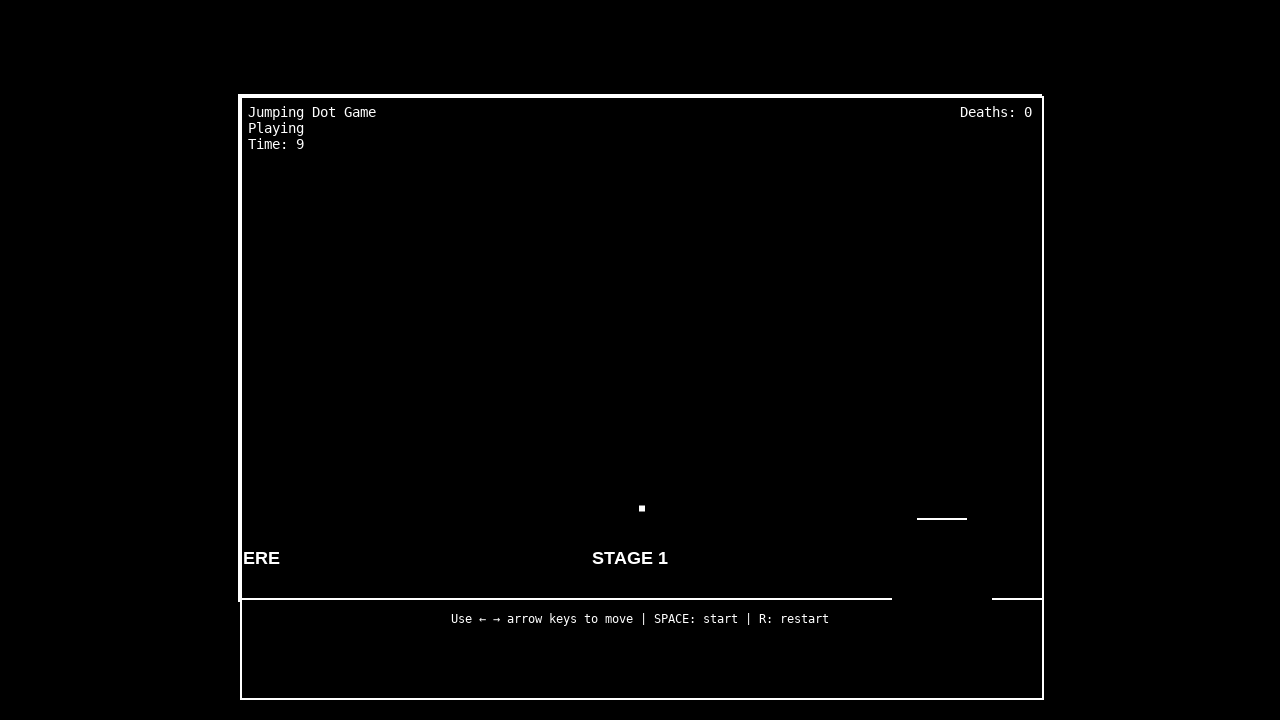

Pressed Left arrow key for player movement
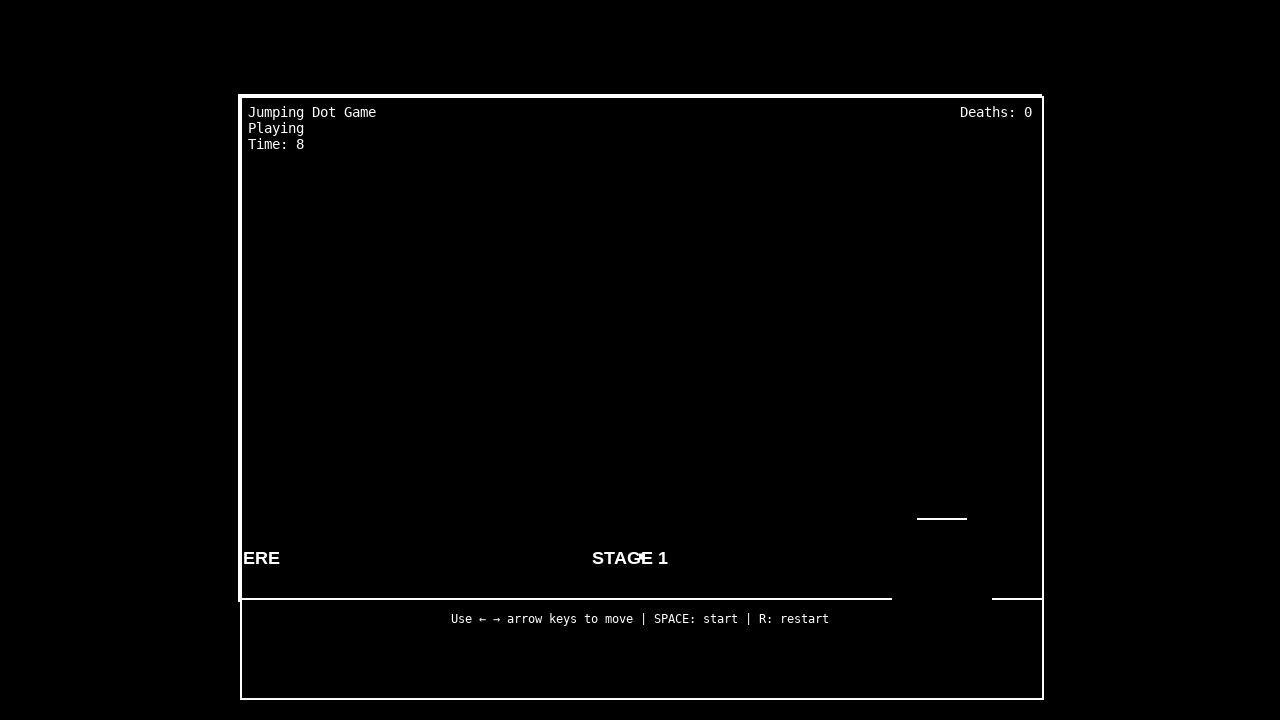

Waited 300ms after left movement
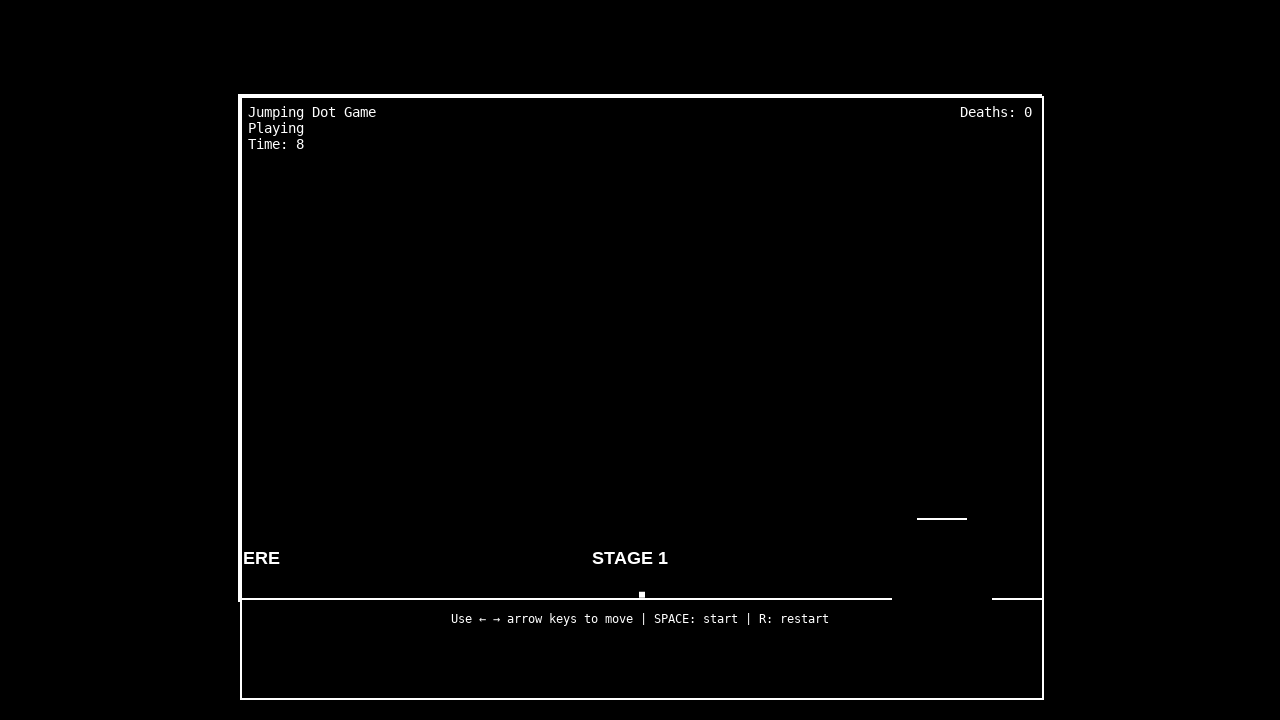

Pressed Right arrow key for player movement
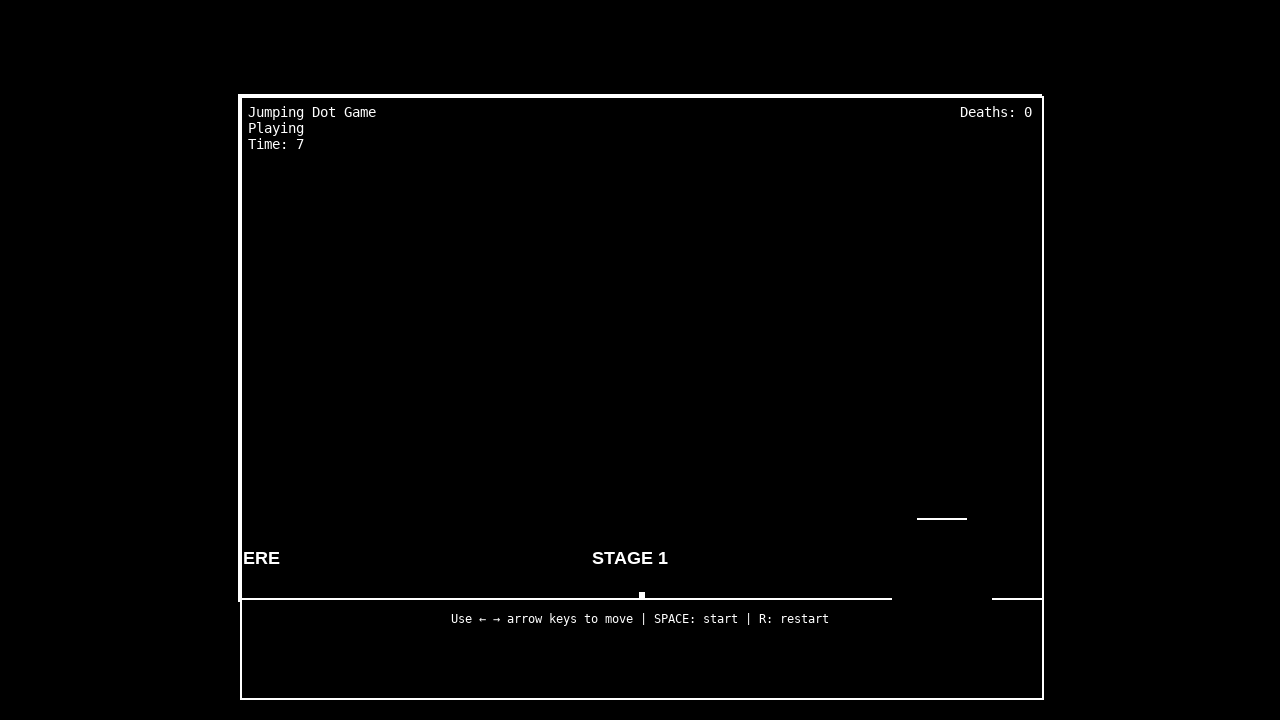

Waited 300ms after right movement
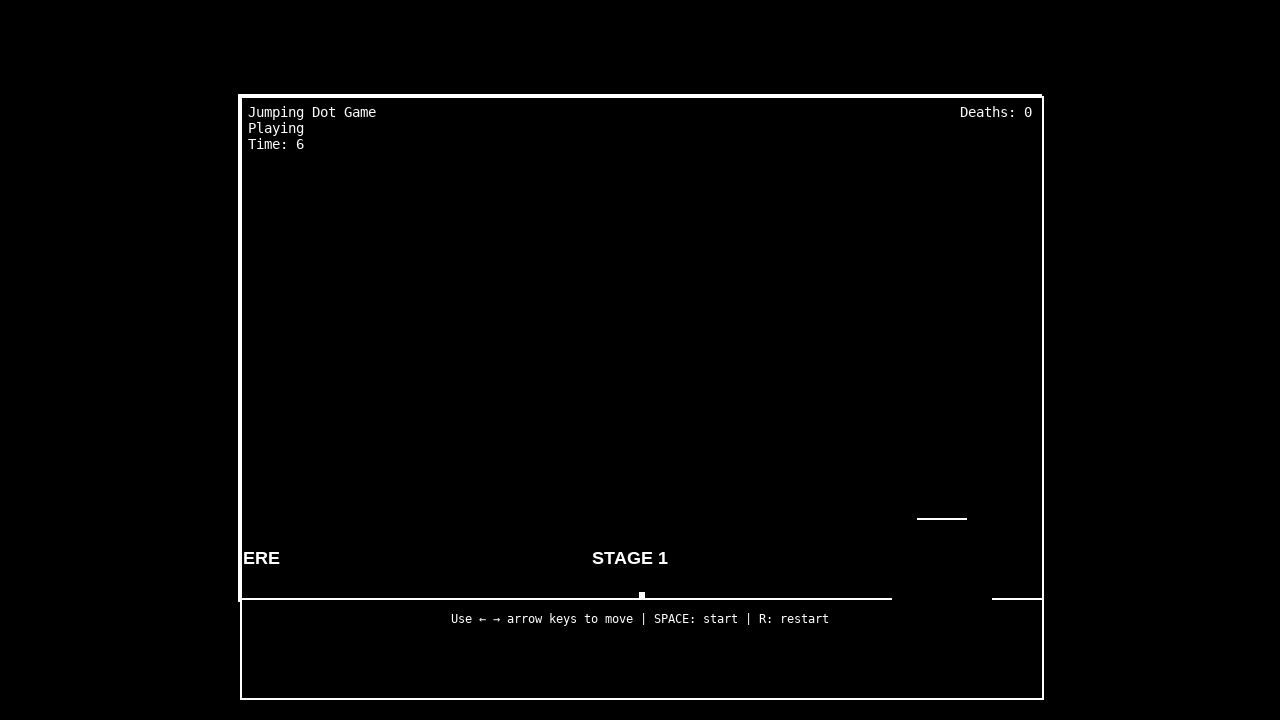

Held down Left arrow key for continuous movement
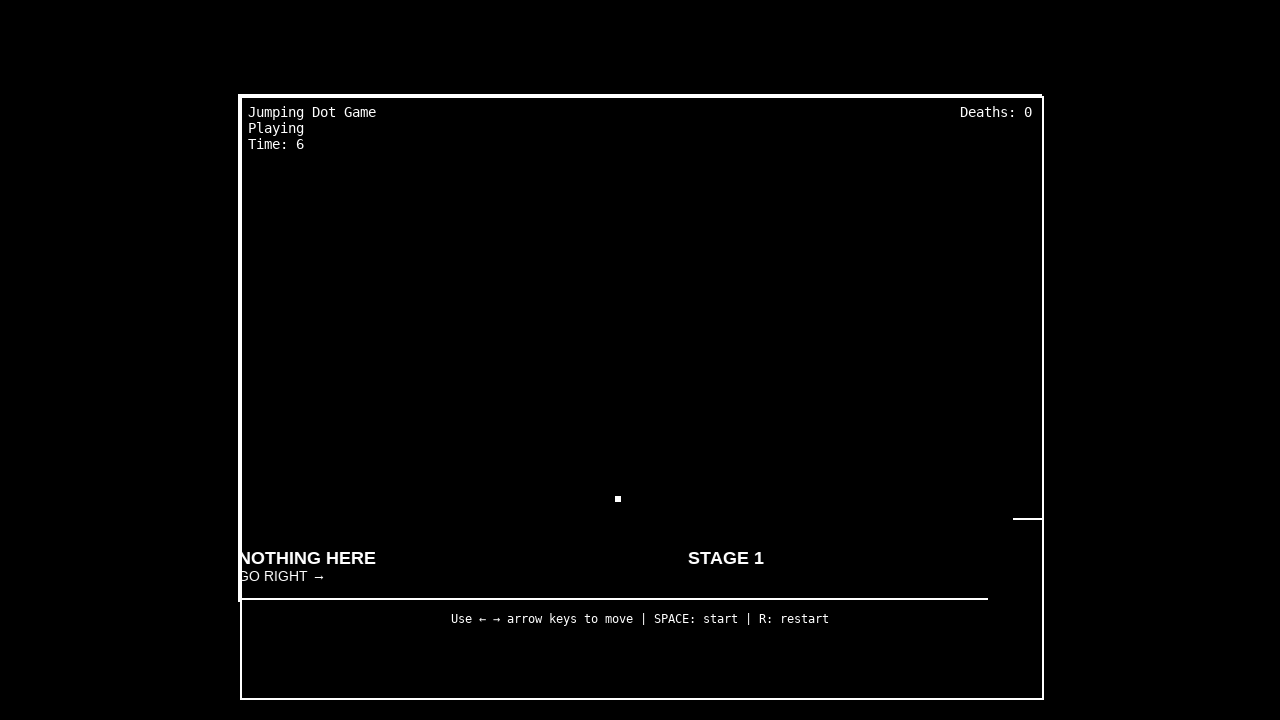

Maintained continuous left movement for 500ms
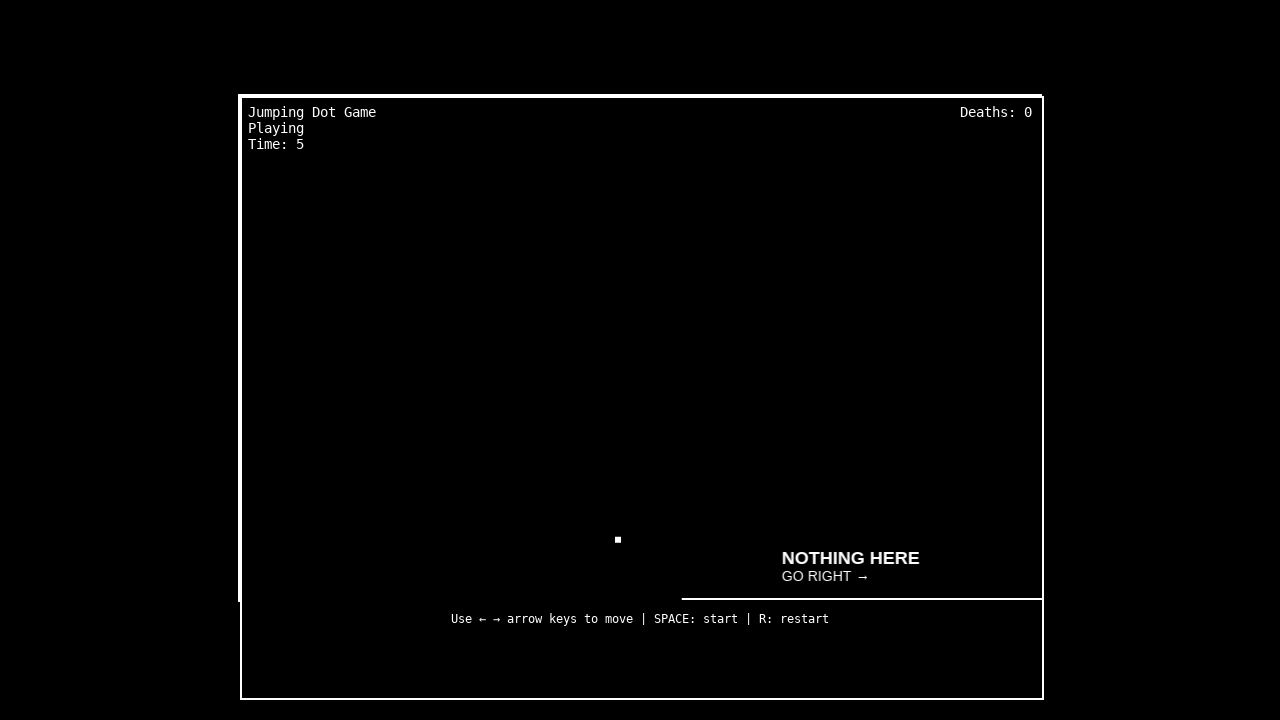

Released Left arrow key
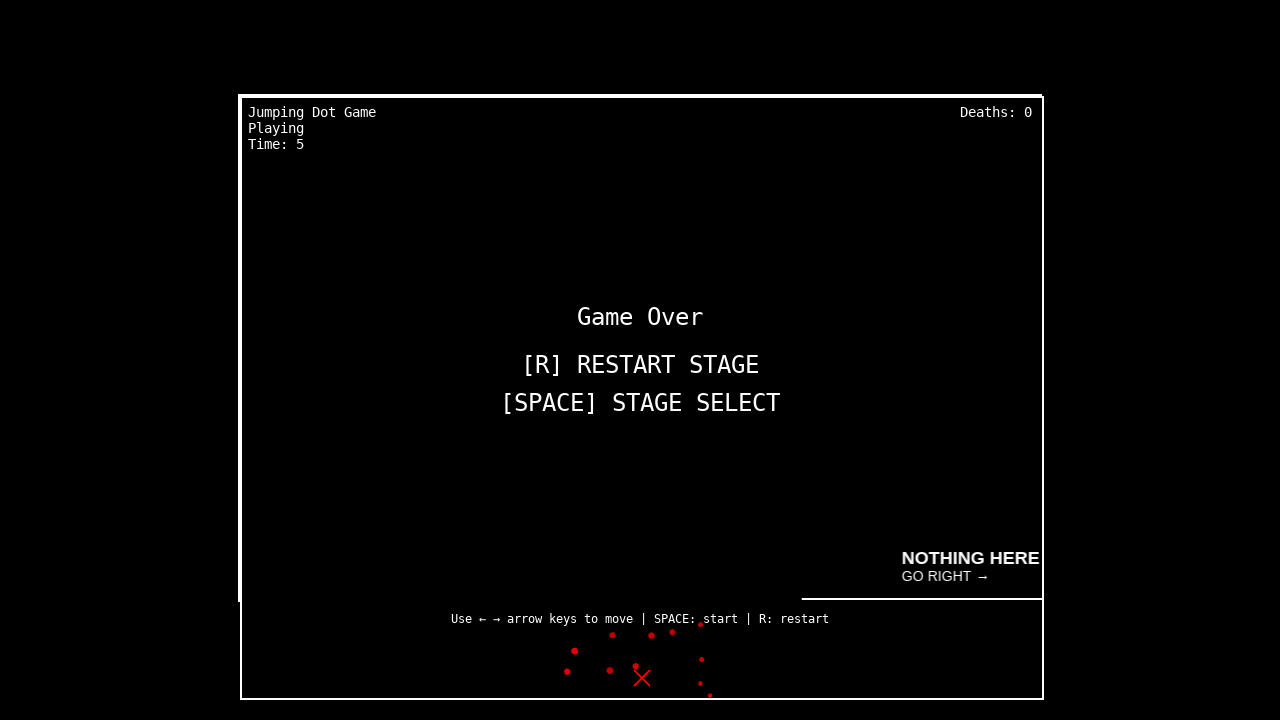

Timer UI element is visible
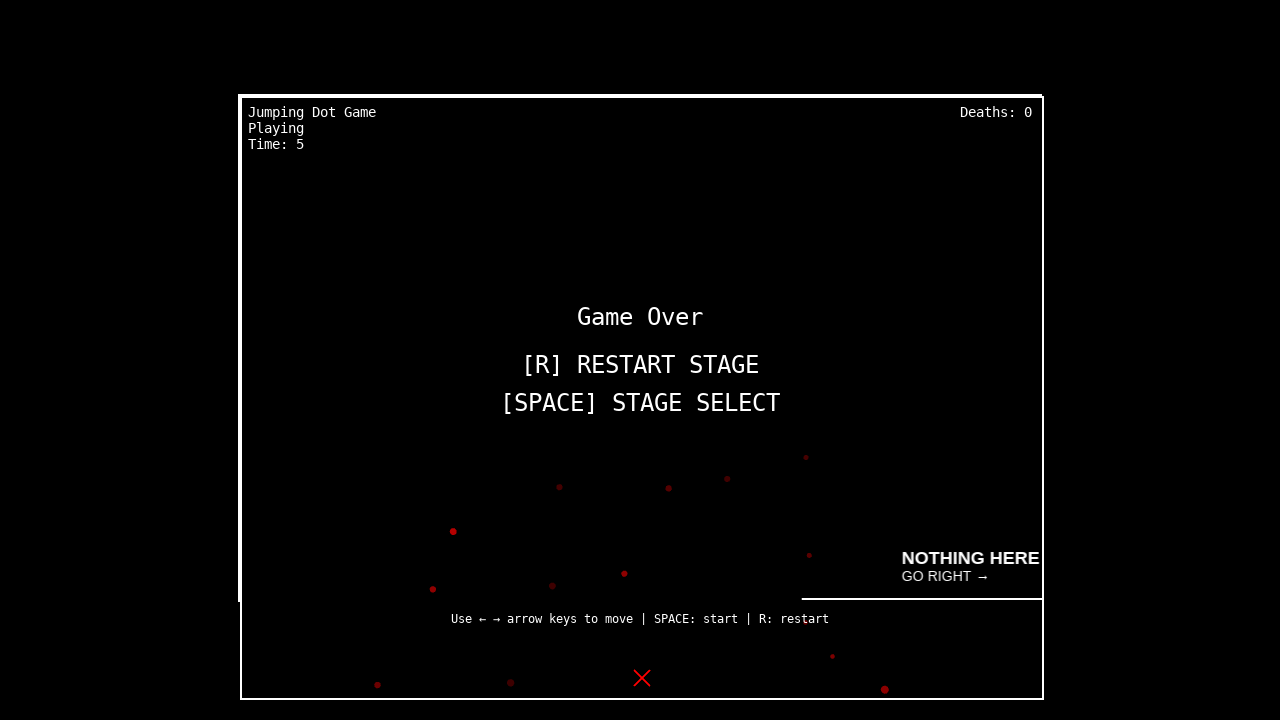

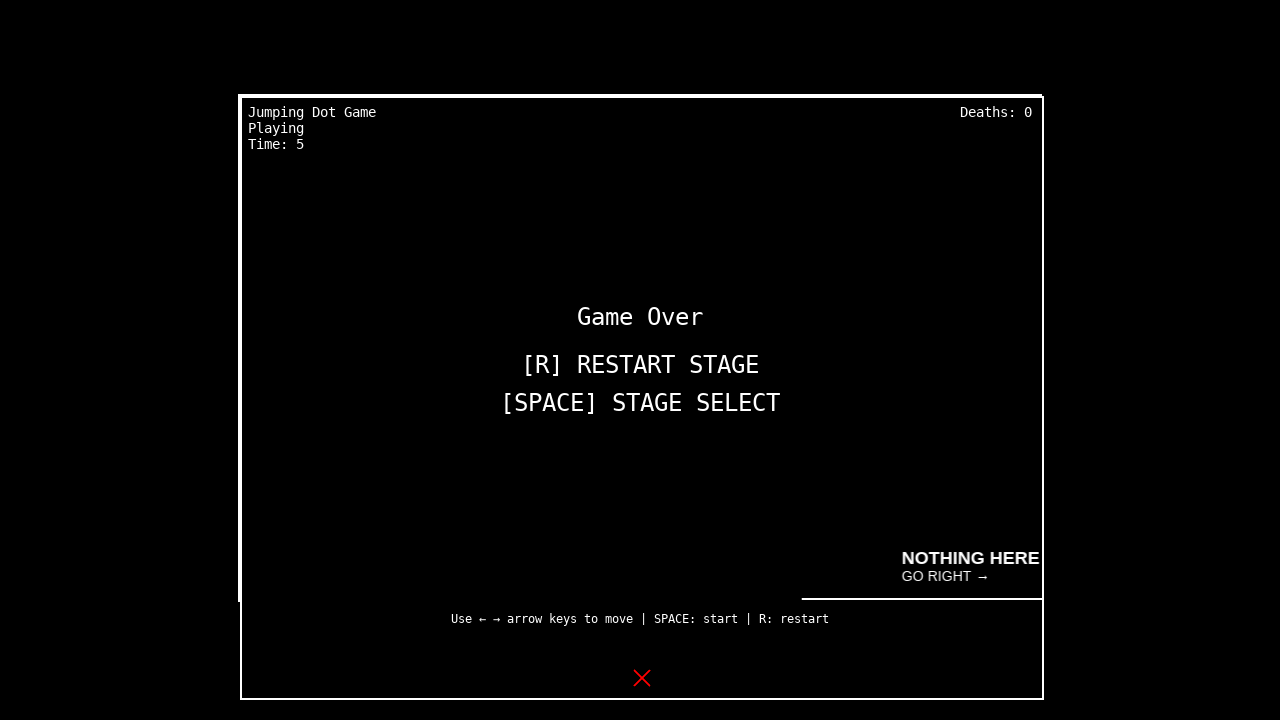